Tests window functionality by navigating to a demo automation testing page and clicking a button that triggers a popup or new window

Starting URL: http://demo.automationtesting.in/Windows.html

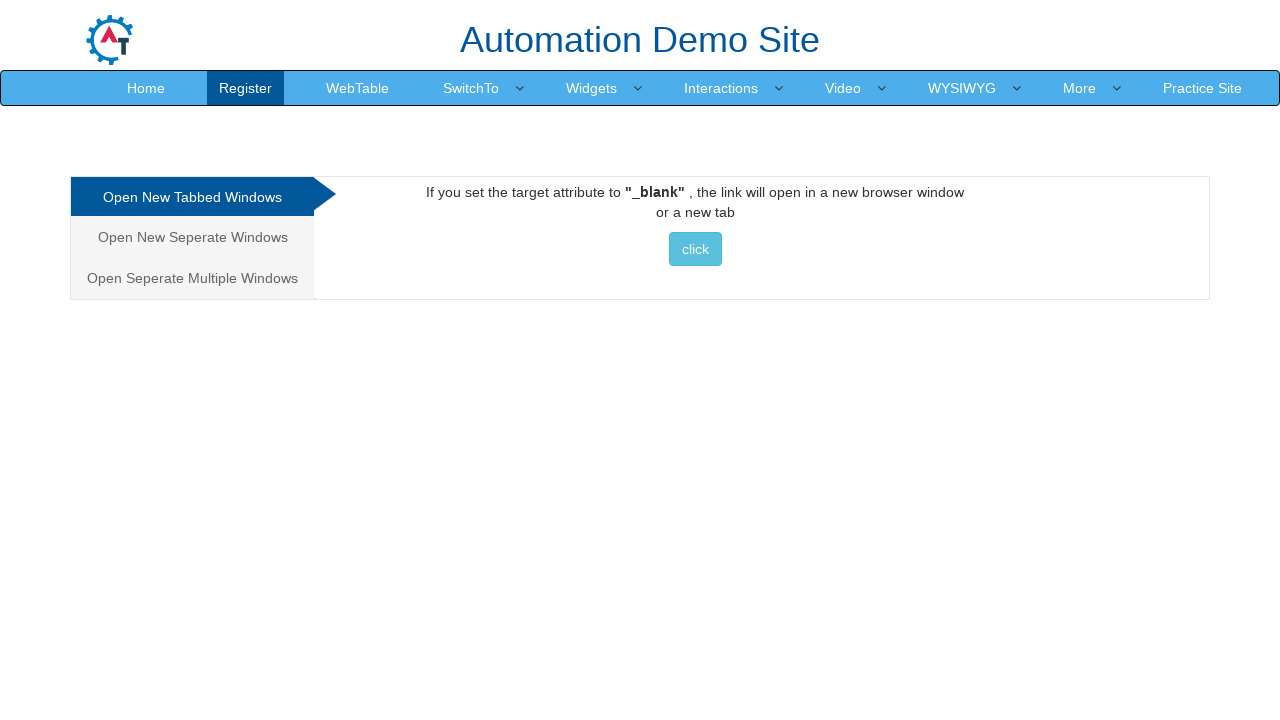

Navigated to Windows demo automation testing page
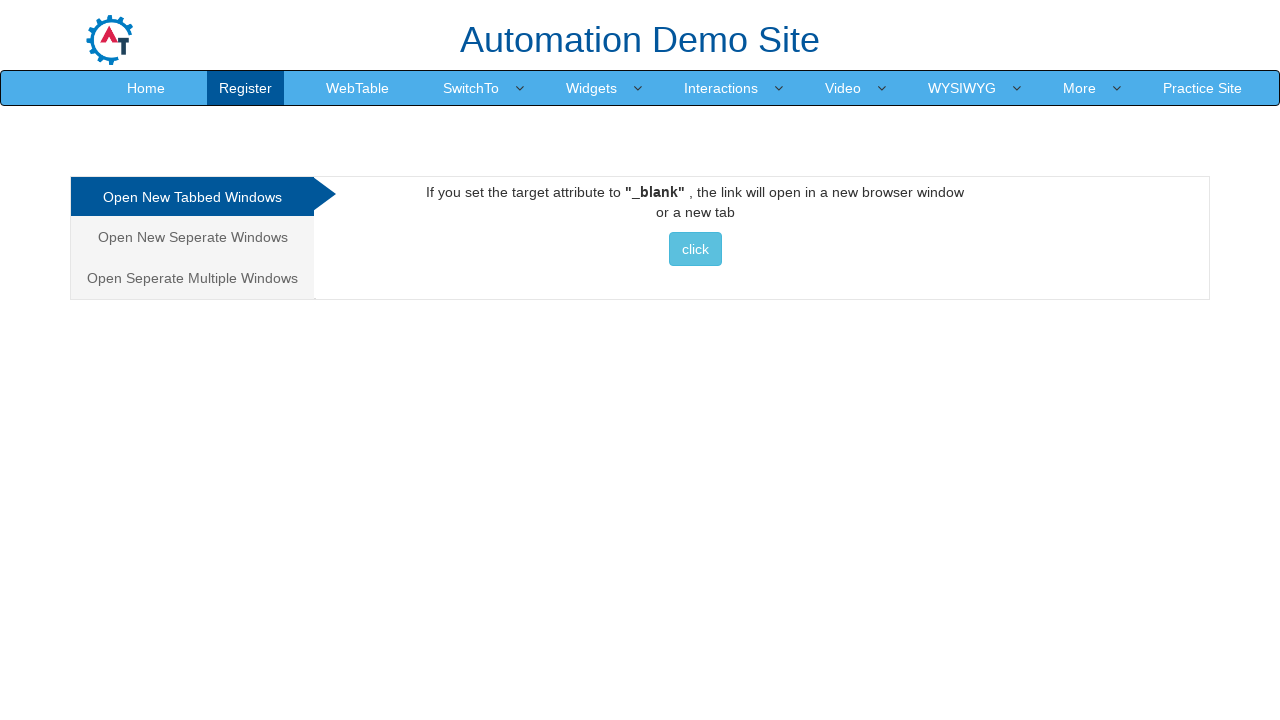

Clicked the button in Tabbed section to trigger popup/new window at (695, 249) on xpath=//div[@id='Tabbed']//button[contains(@class, 'btn-info')][contains(text(),
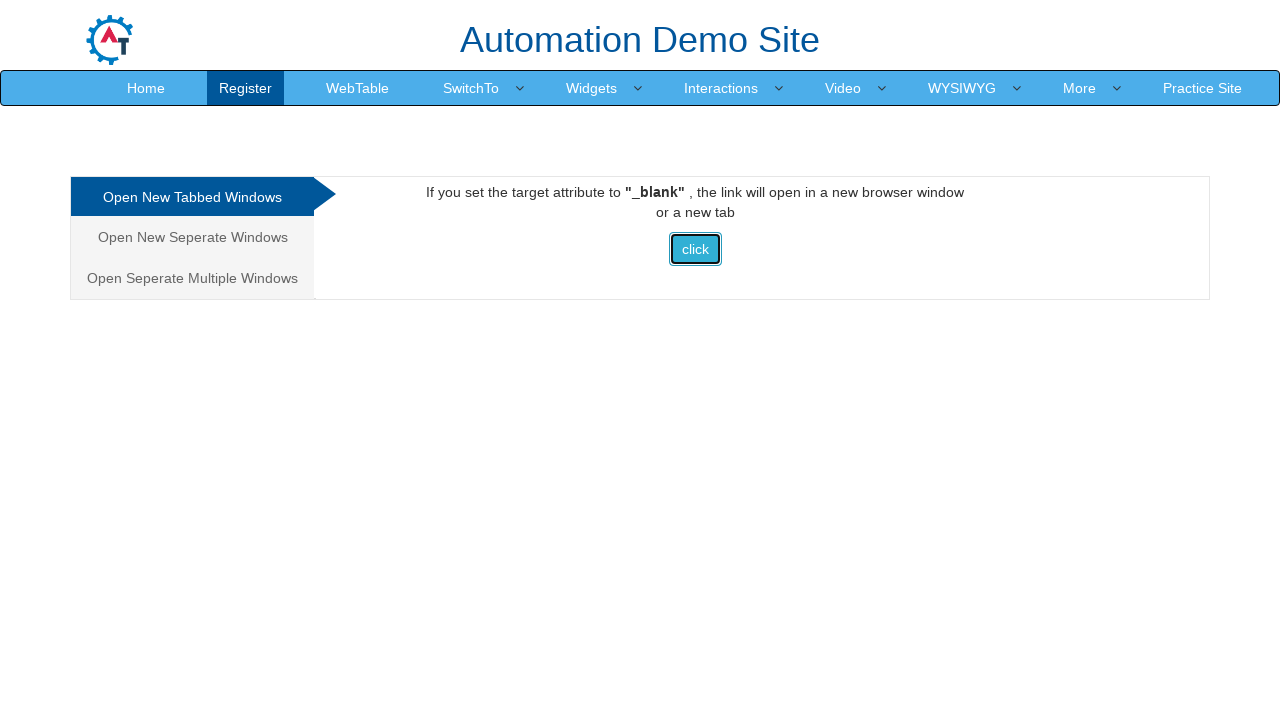

Waited 1 second for new window to open
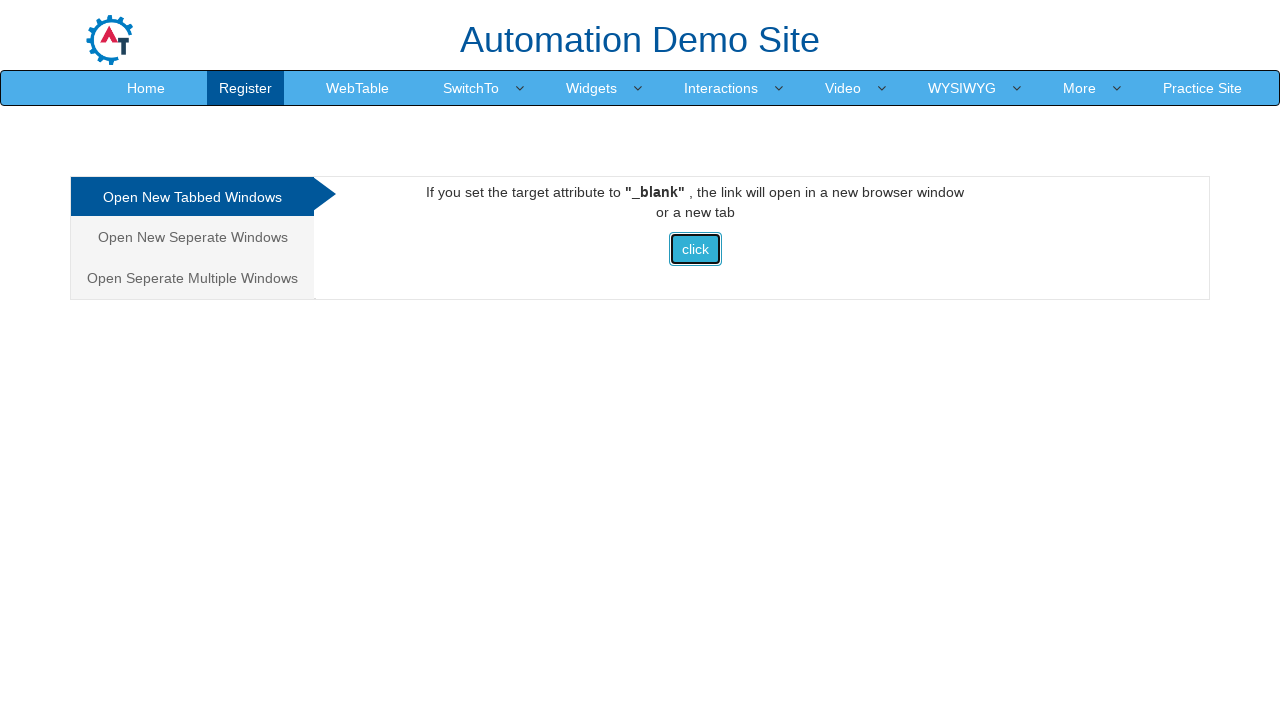

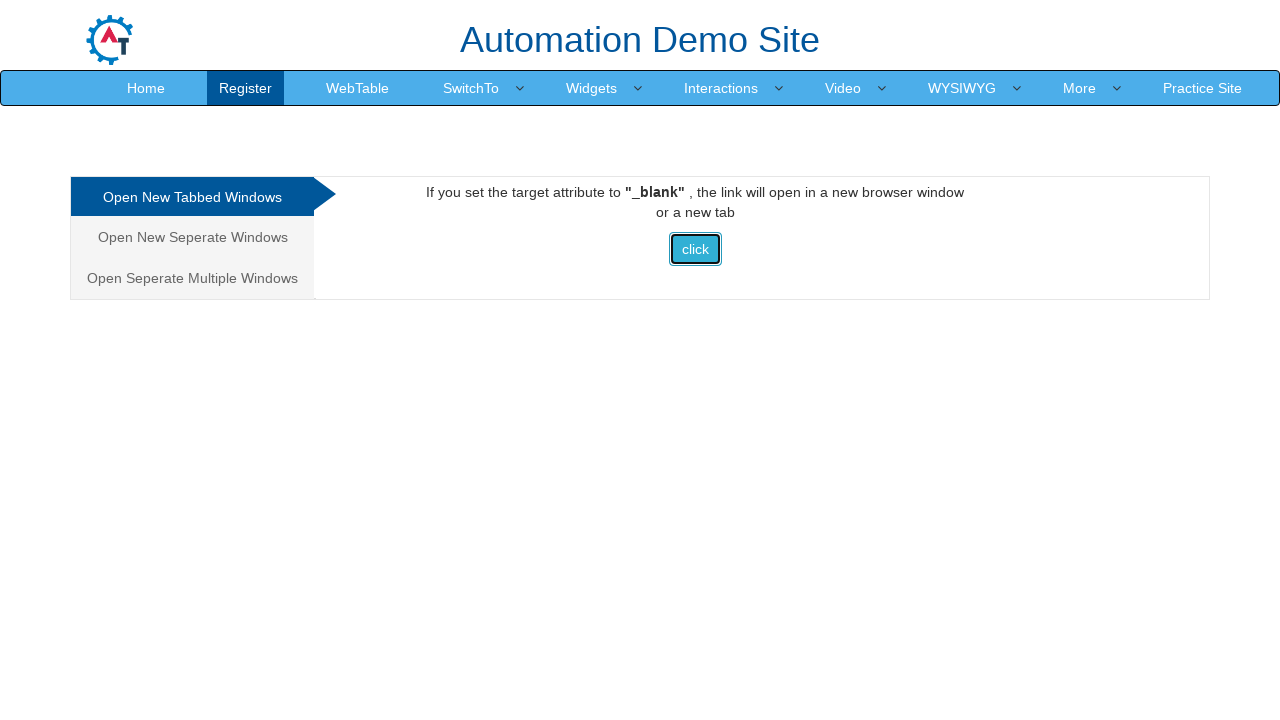